Tests click and hold functionality by selecting multiple consecutive items in a list through click-and-drag action

Starting URL: https://automationfc.github.io/jquery-selectable/

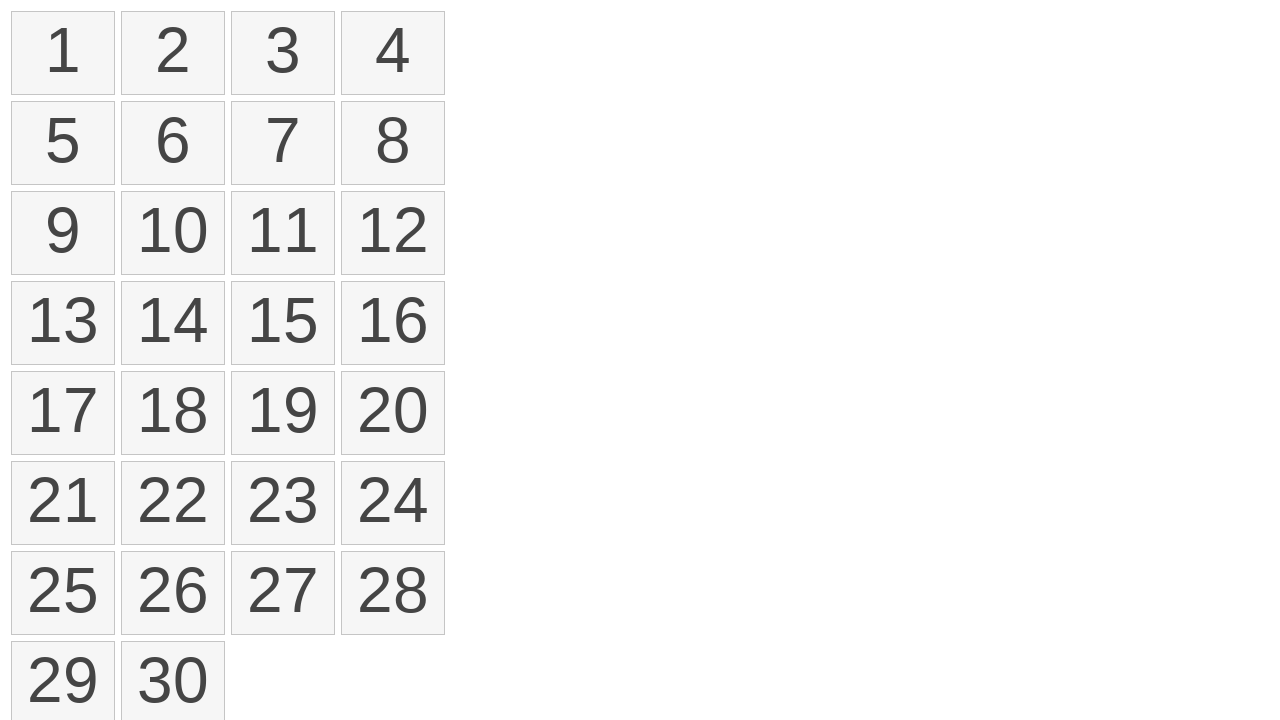

Located all list items in the selectable list
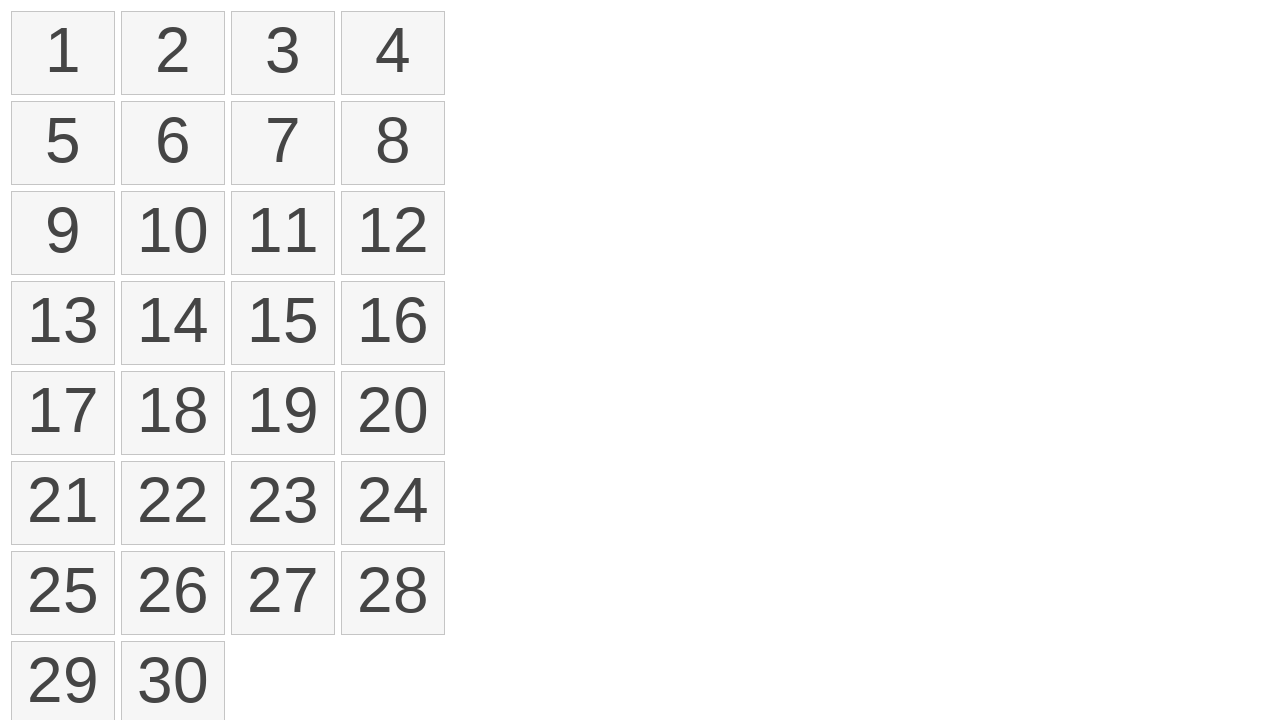

Moved mouse to first list item at (16, 16)
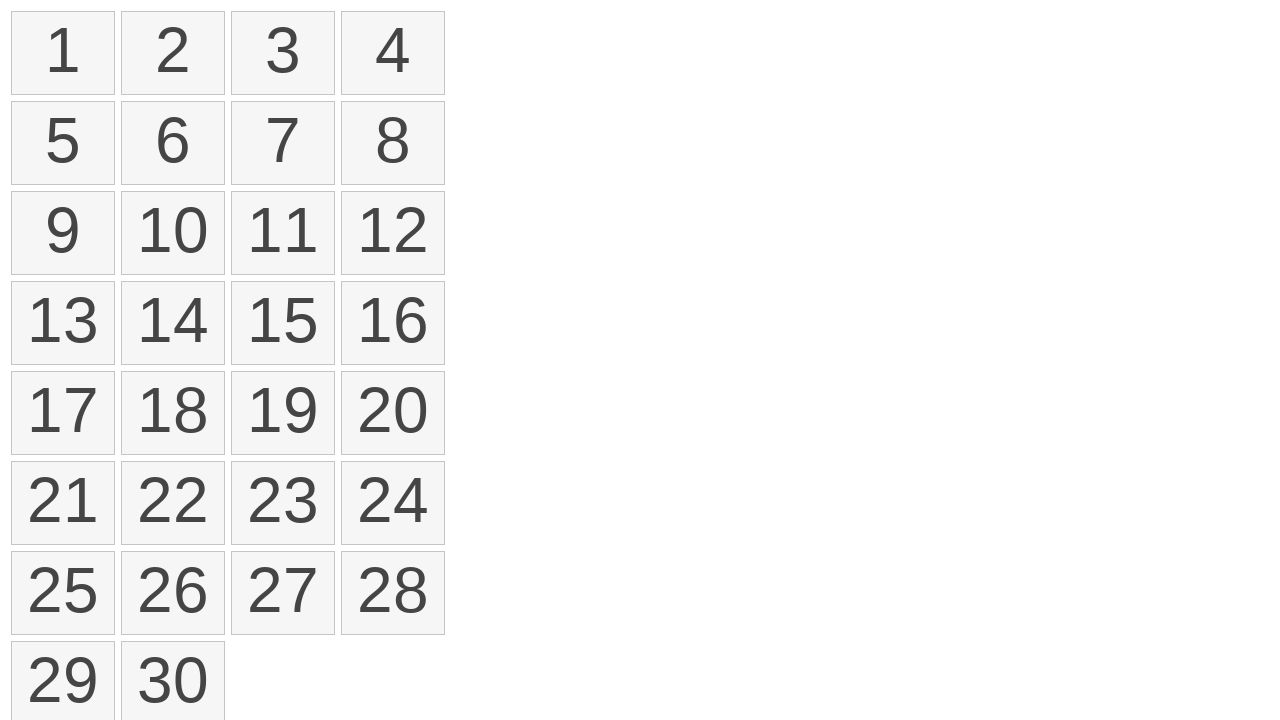

Pressed mouse button down on first item to start selection at (16, 16)
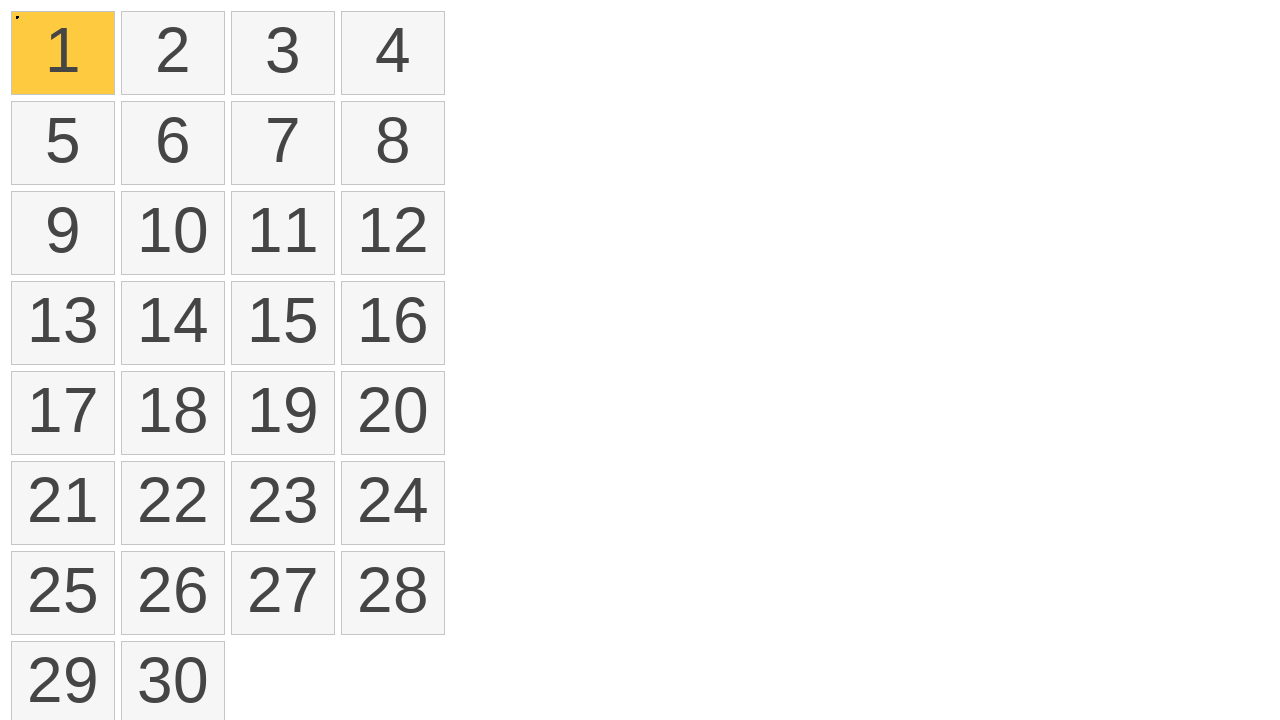

Dragged mouse to 17th list item while holding button at (16, 376)
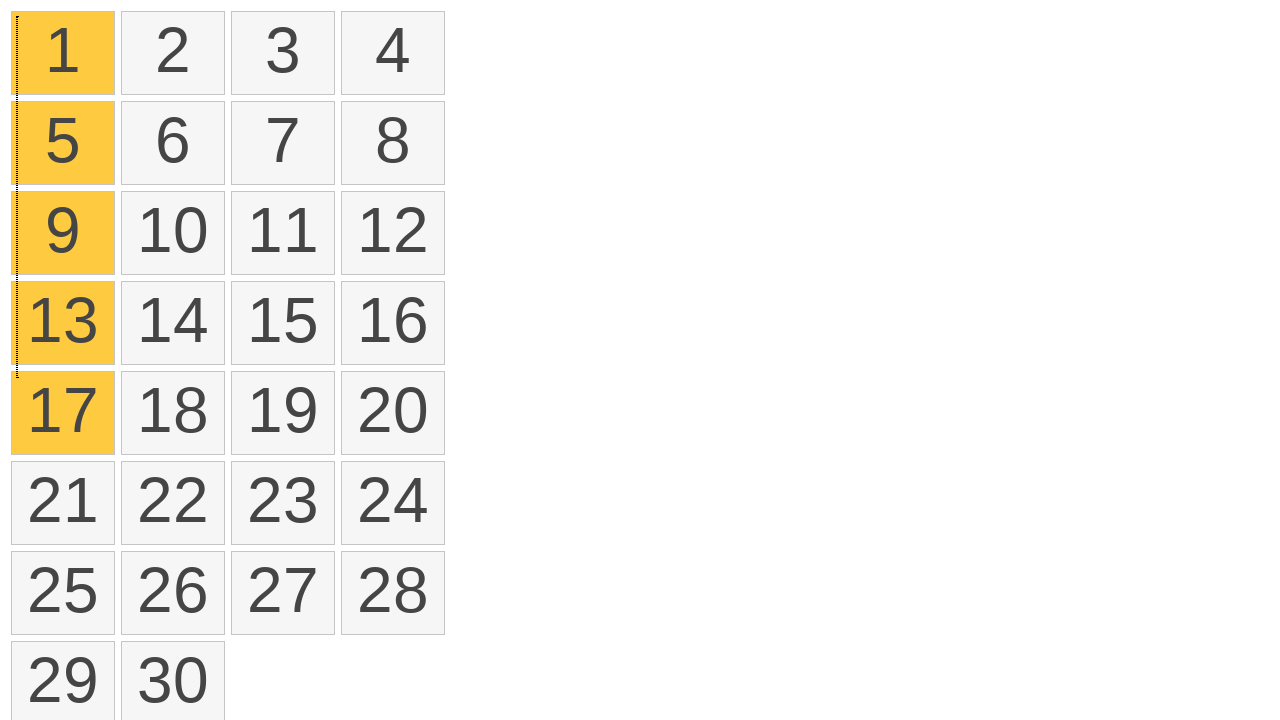

Released mouse button to complete click-and-drag selection at (16, 376)
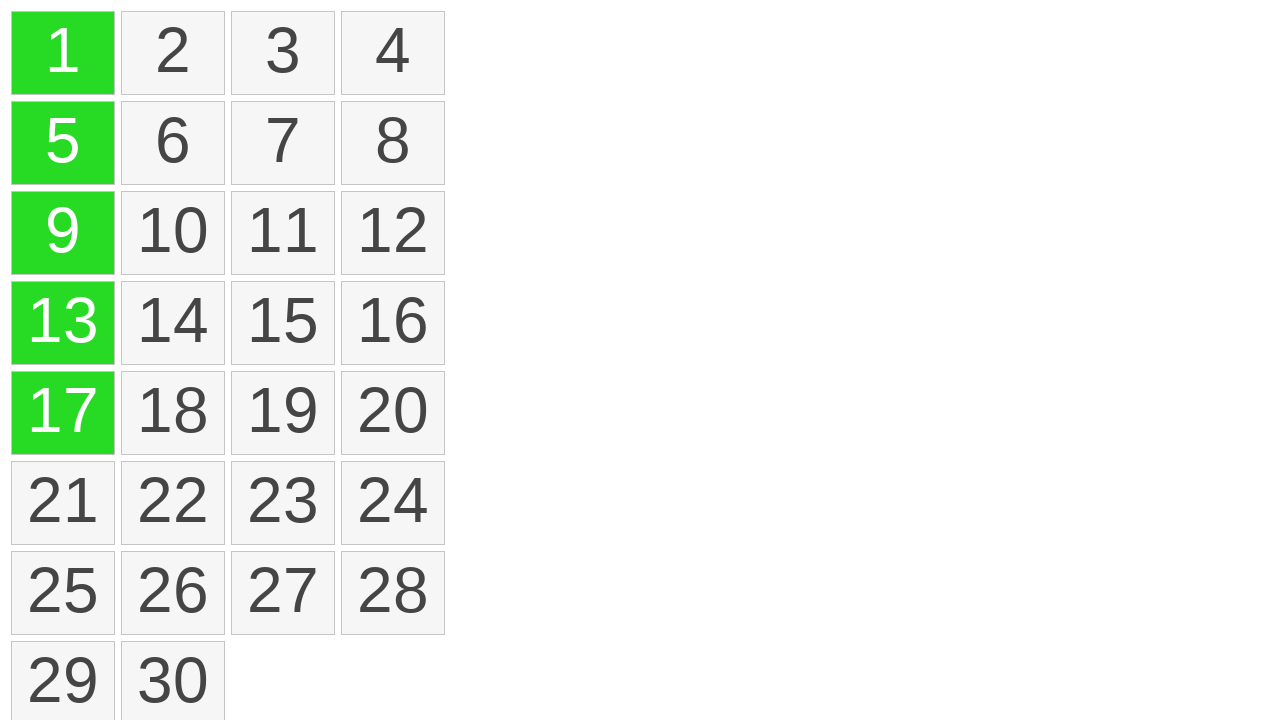

Located all selected items in the list
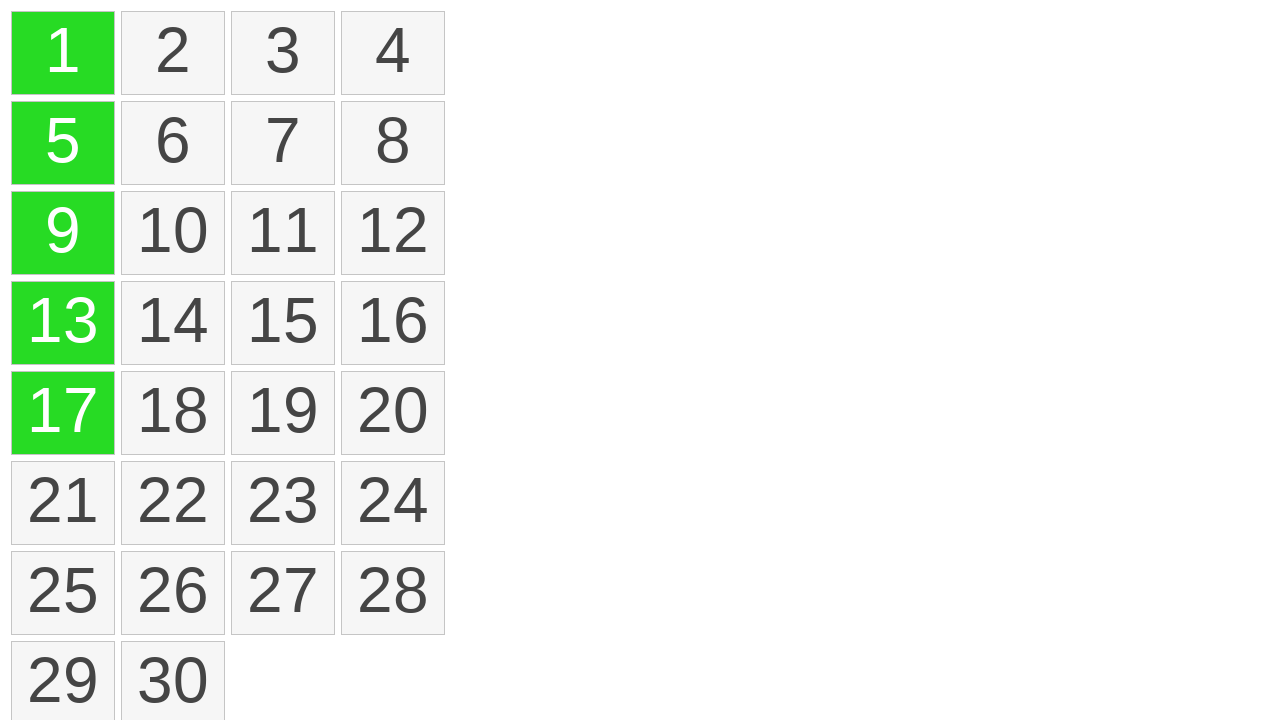

Verified that exactly 5 items are selected
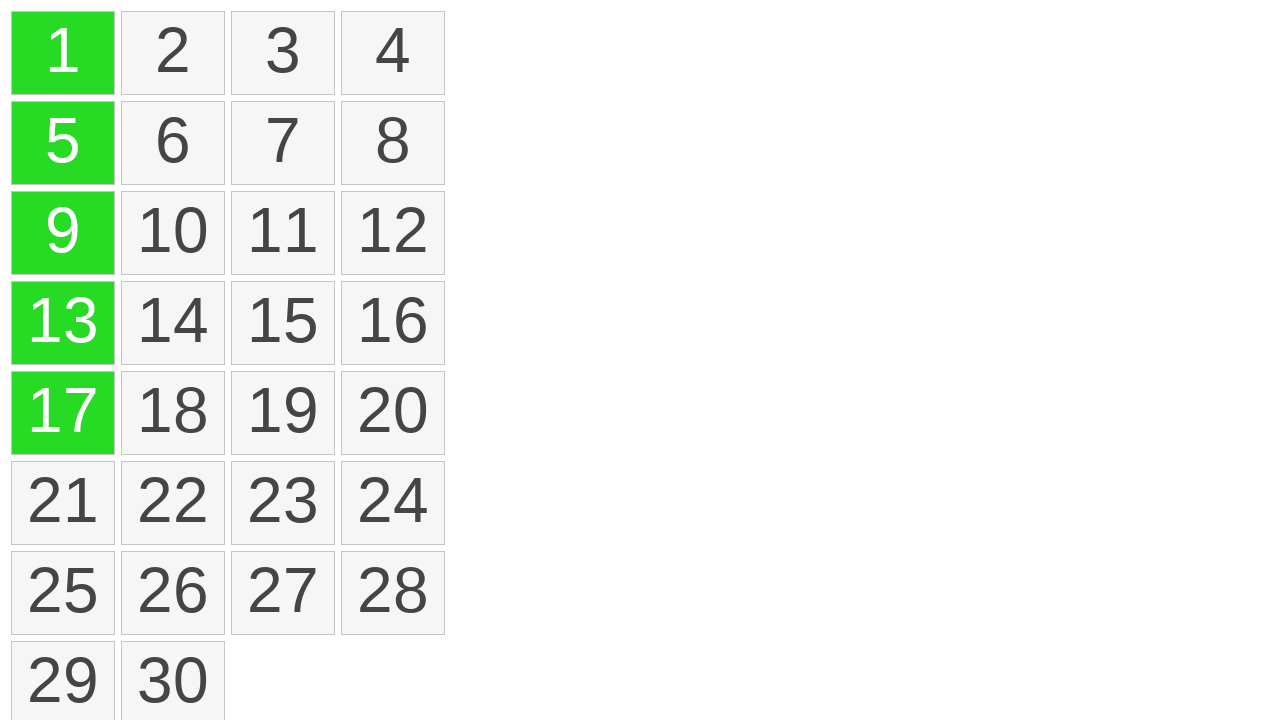

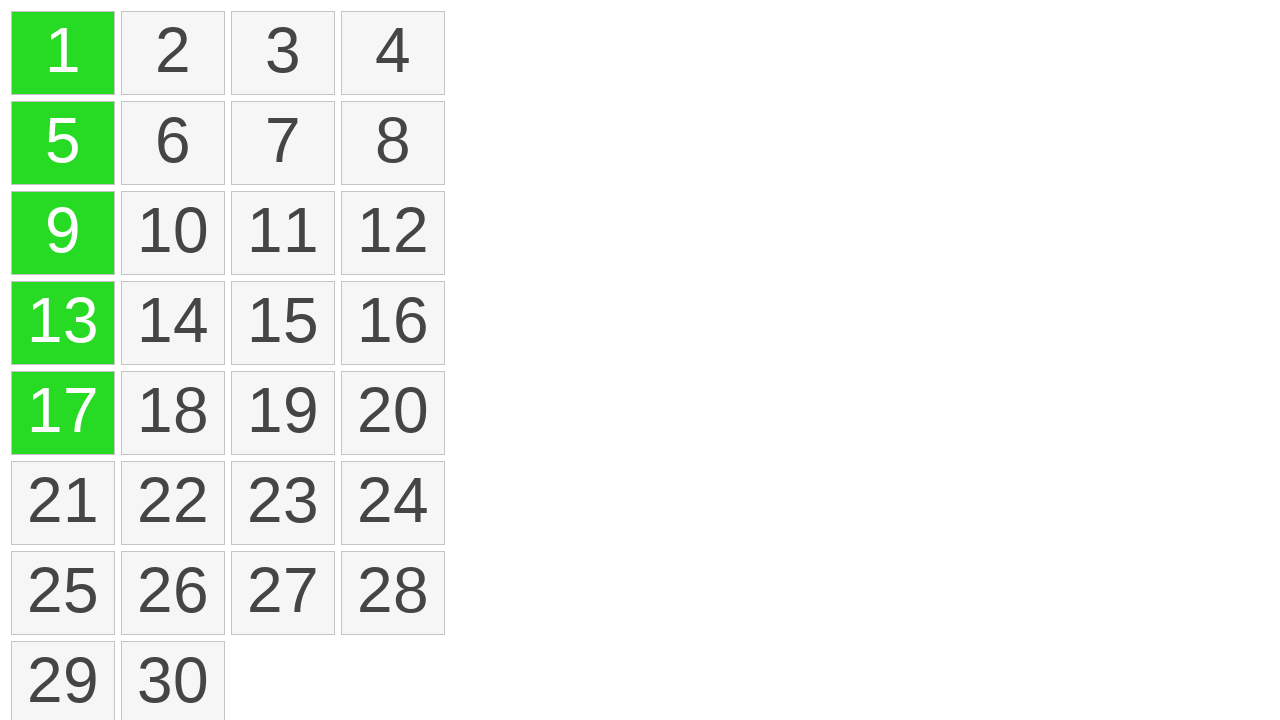